Tests clicking on Facebook social media link from the homepage

Starting URL: https://www.ikea.com.tr/

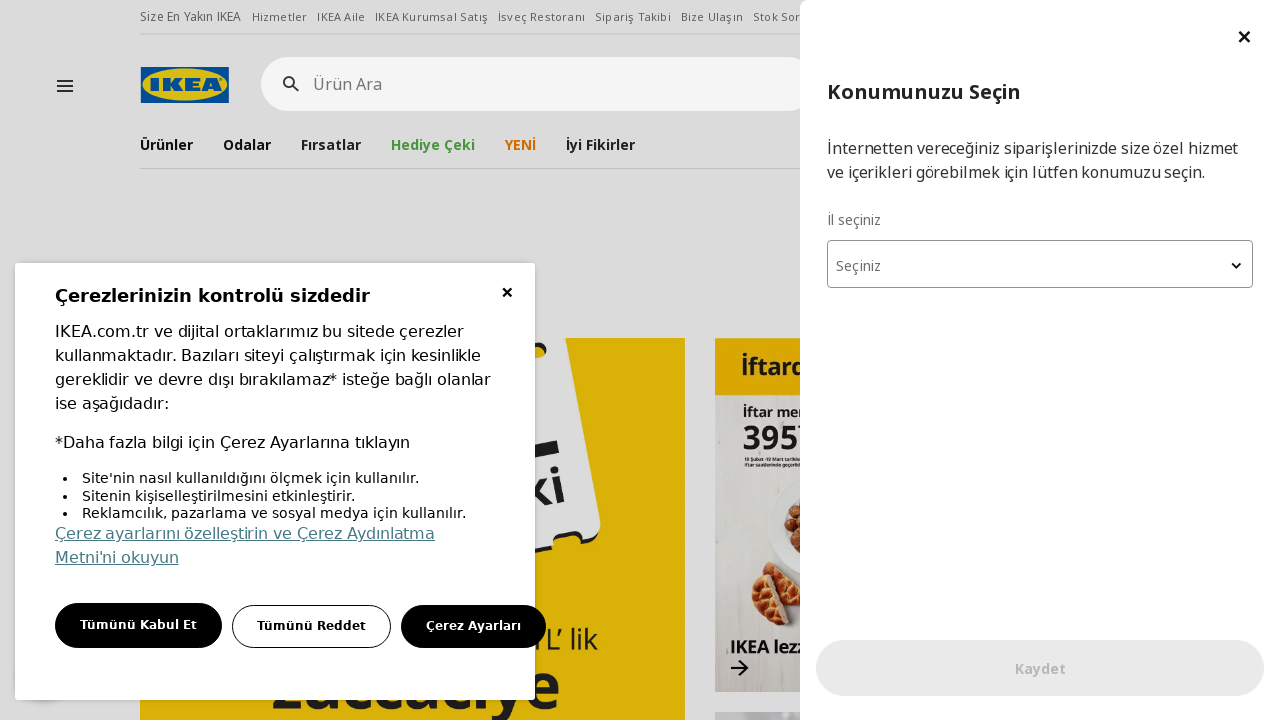

Navigated to IKEA Turkey homepage
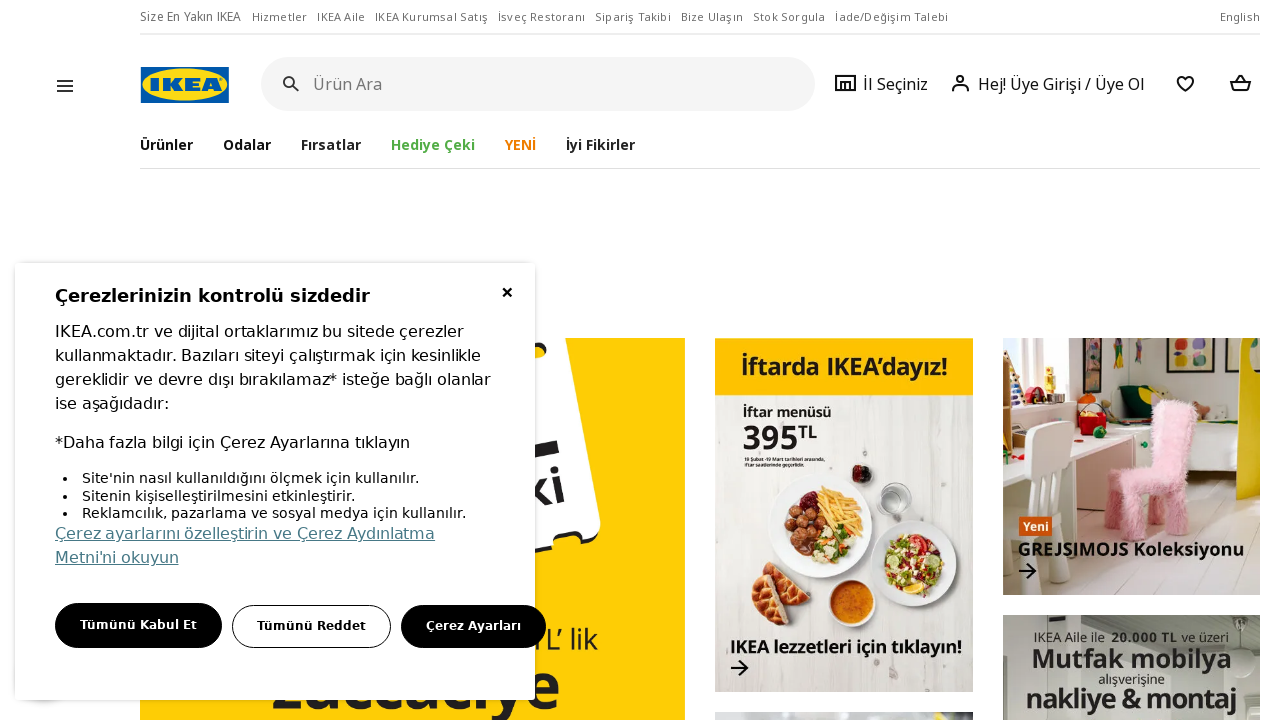

Clicked Facebook social media link from homepage at (159, 703) on a[href*='facebook.com']
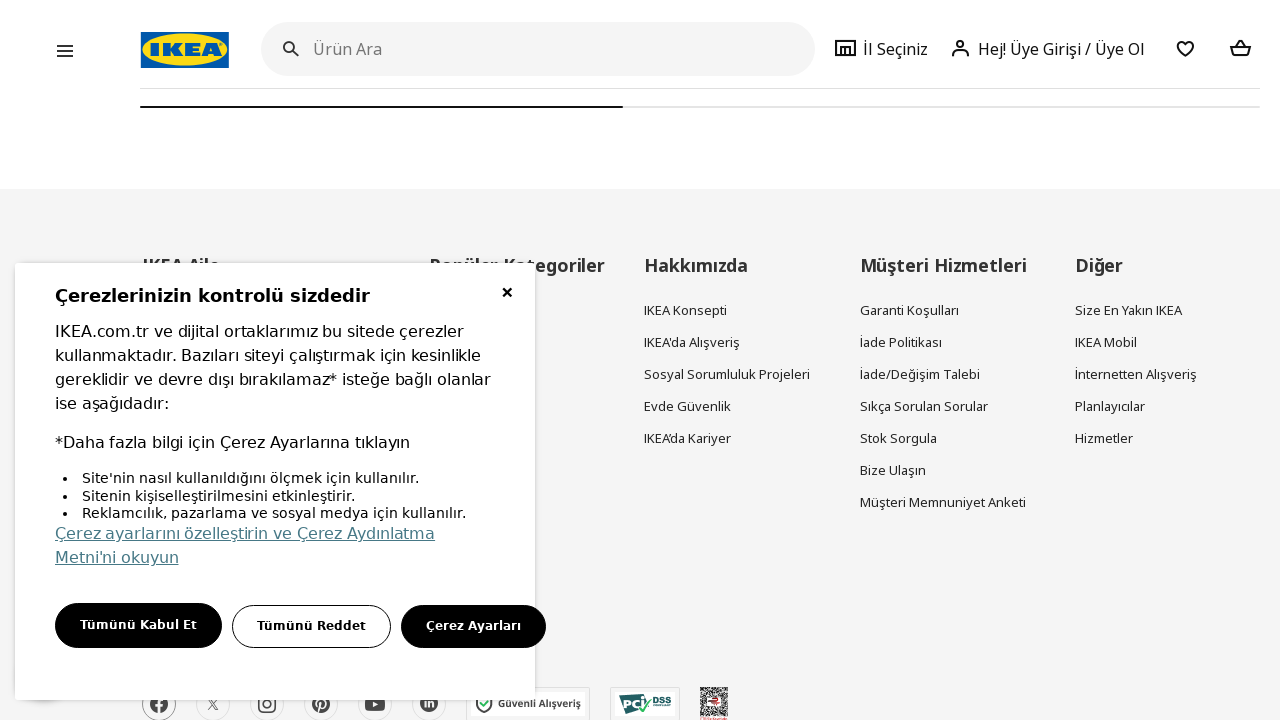

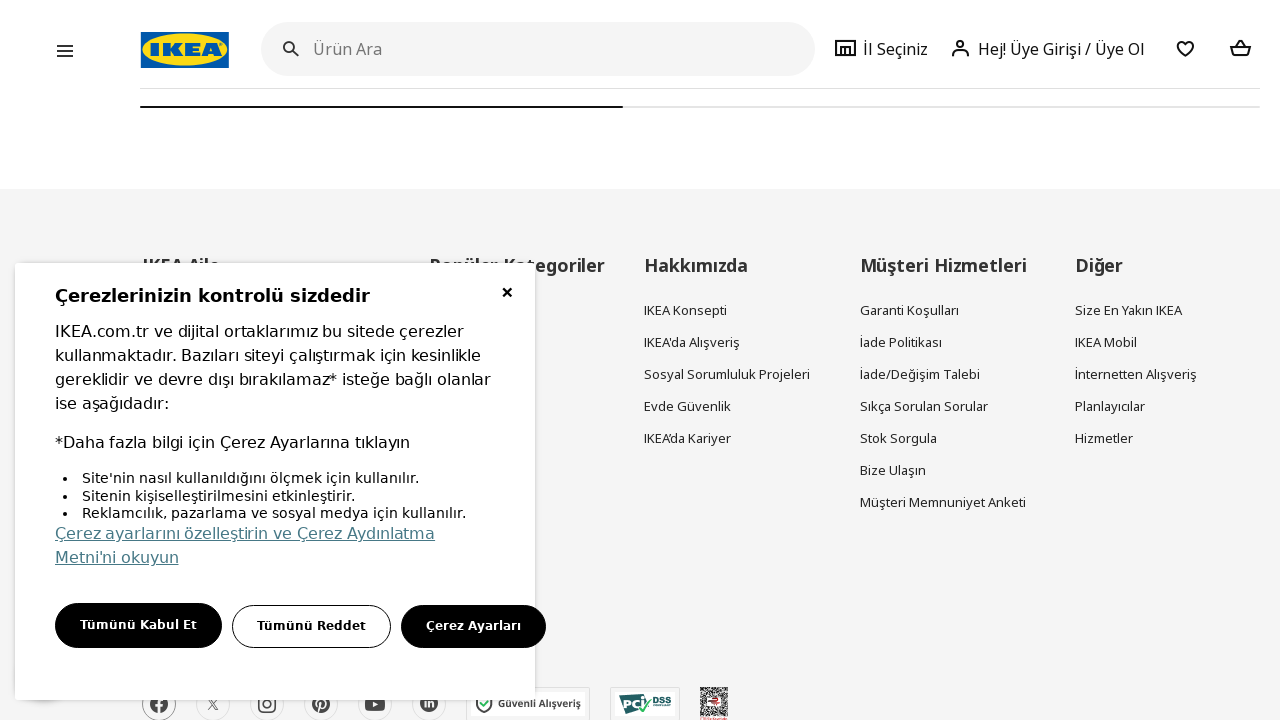